Tests confirmation alert functionality by clicking a button to trigger a confirmation dialog and accepting it

Starting URL: https://training-support.net/webelements/alerts

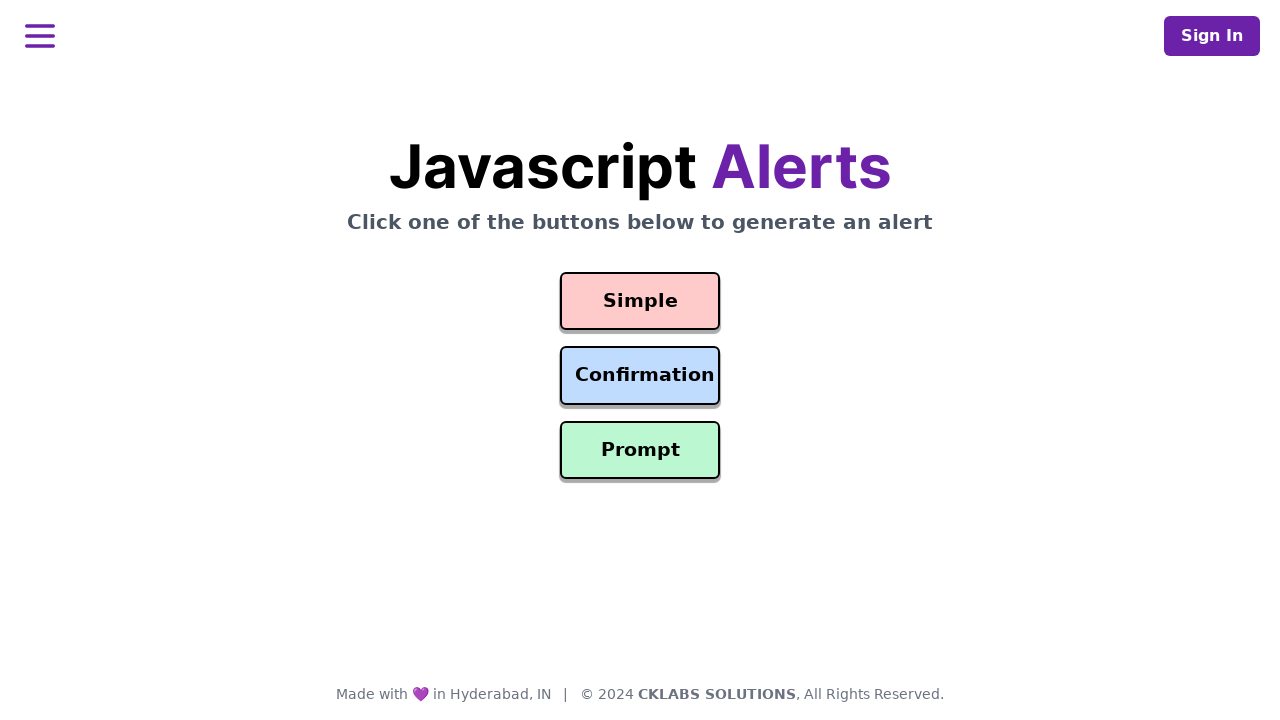

Clicked confirmation button to trigger alert dialog at (640, 376) on #confirmation
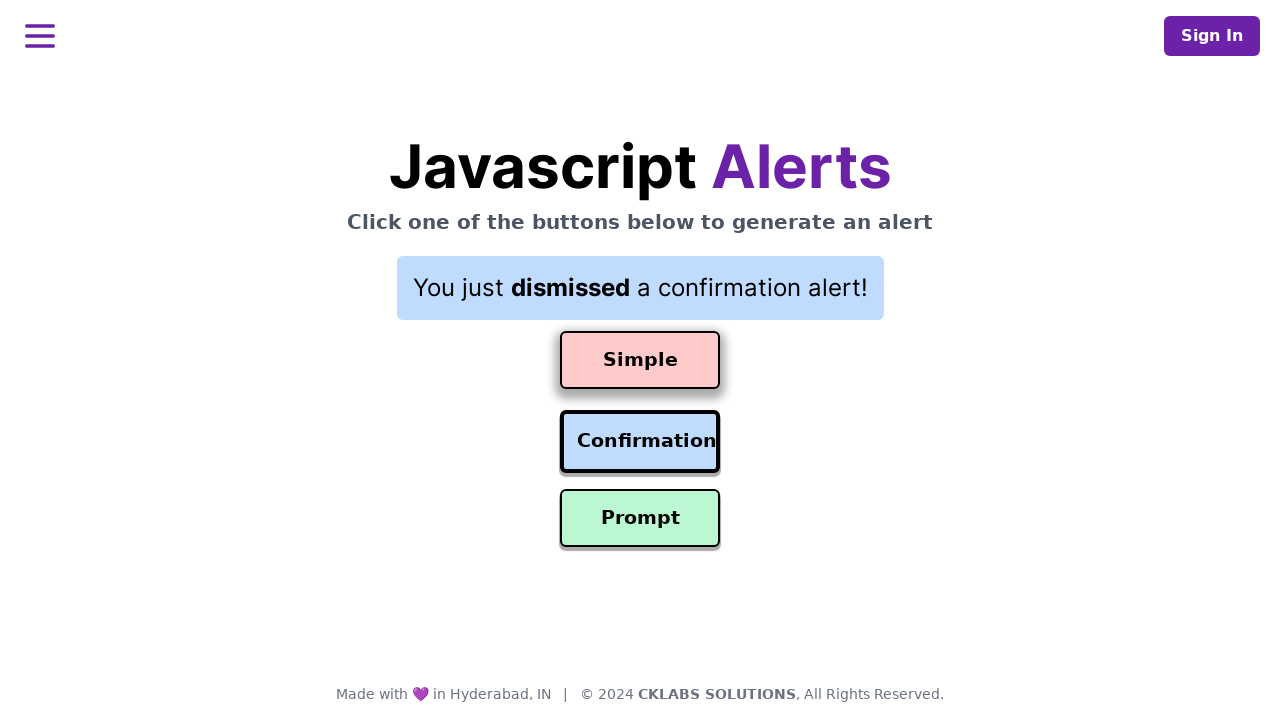

Set up dialog handler to accept confirmation alert
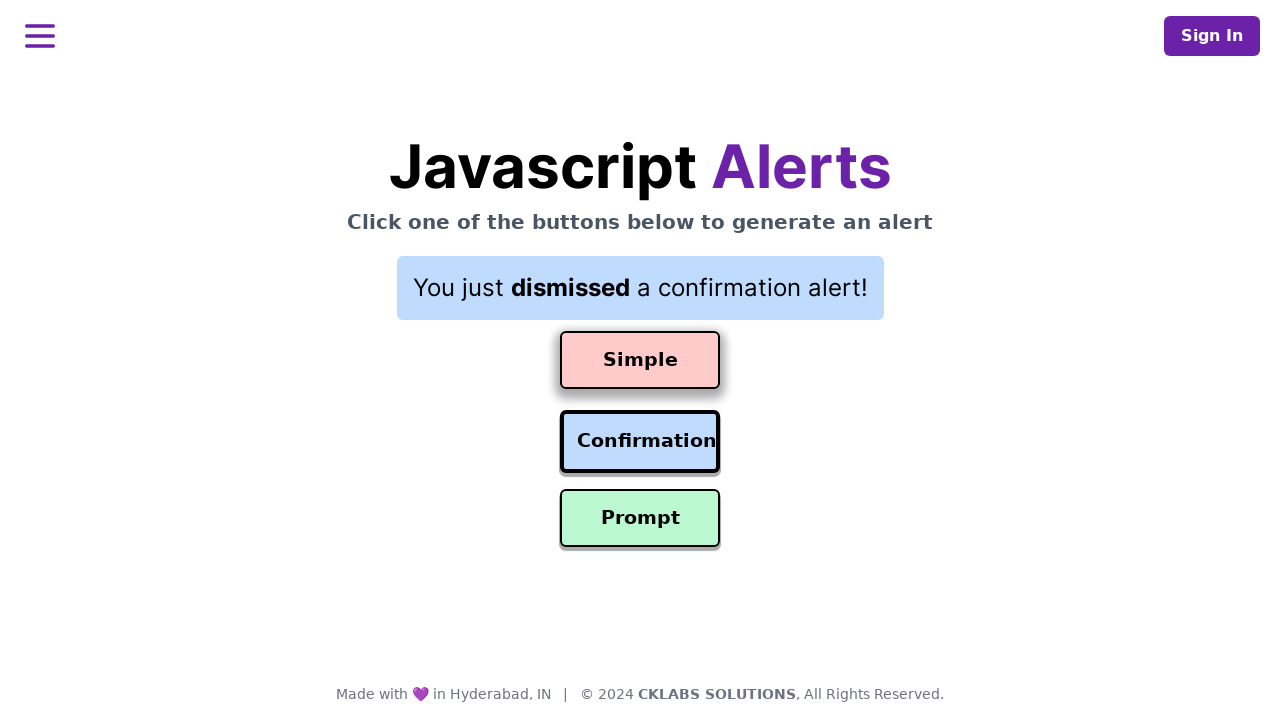

Waited for alert to be handled
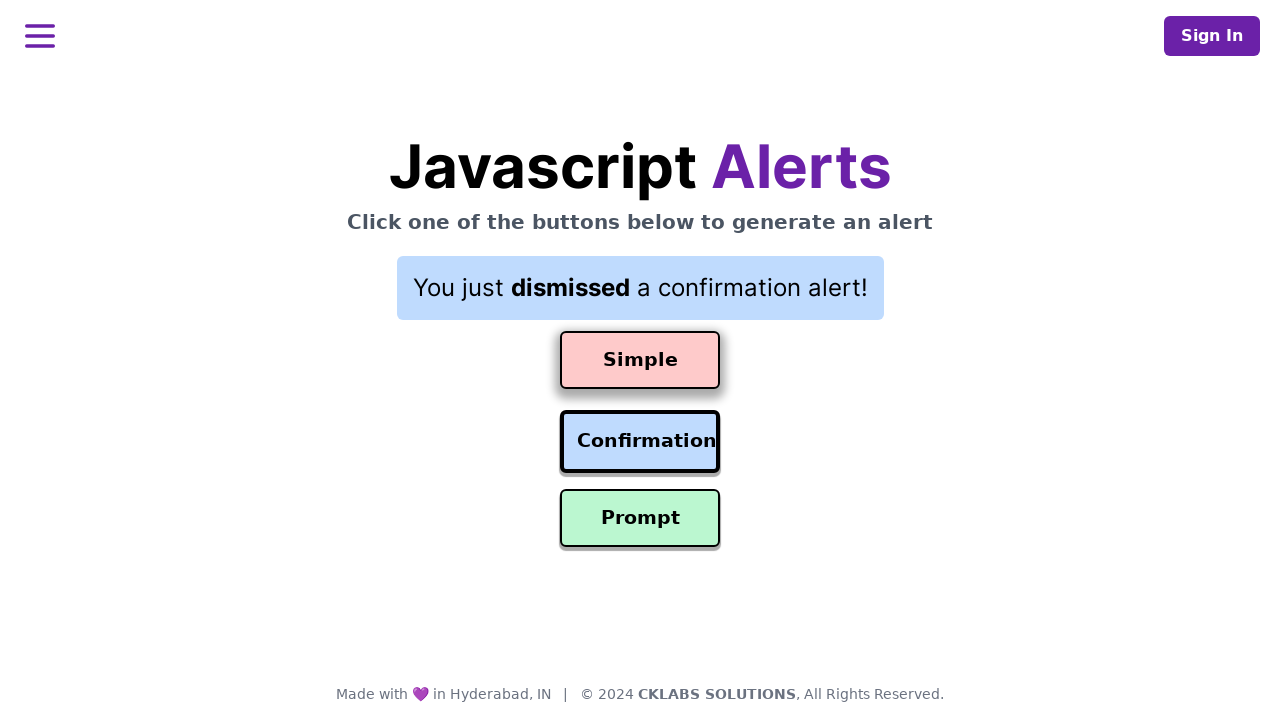

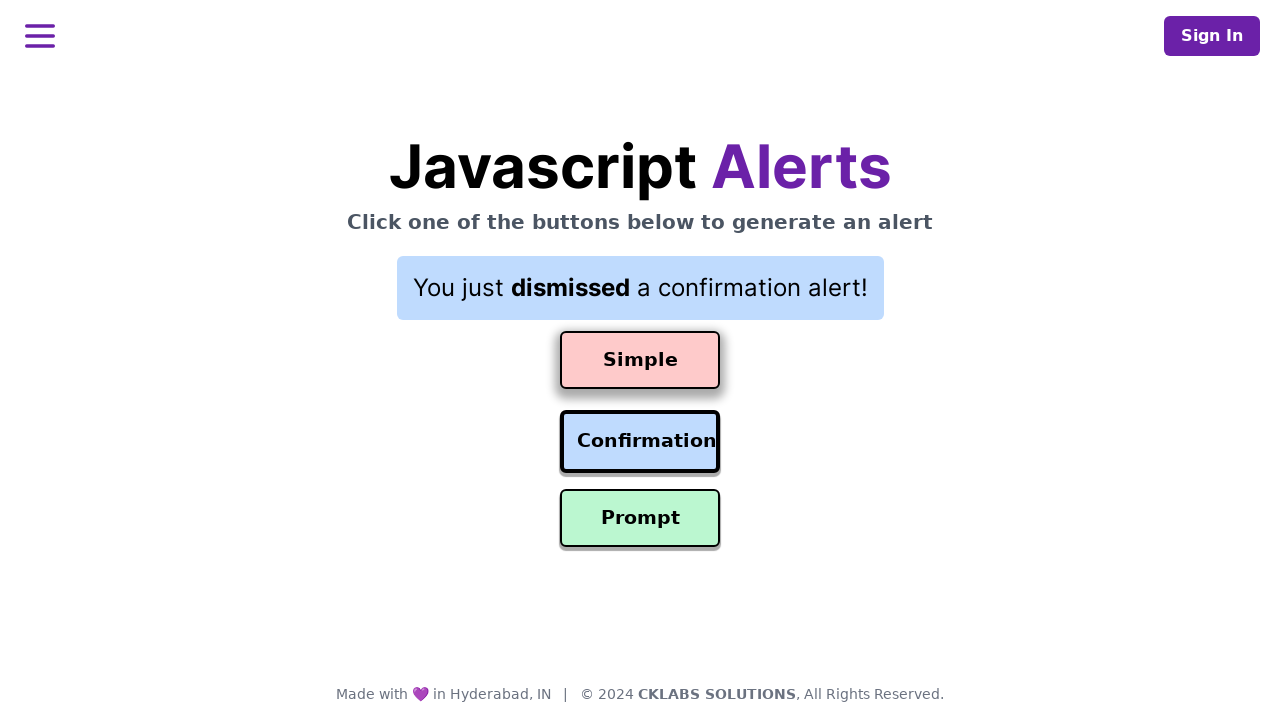